Tests the JioMart homepage by navigating to it and verifying the page title matches the expected value for the grocery shopping website.

Starting URL: http://www.jiomart.com

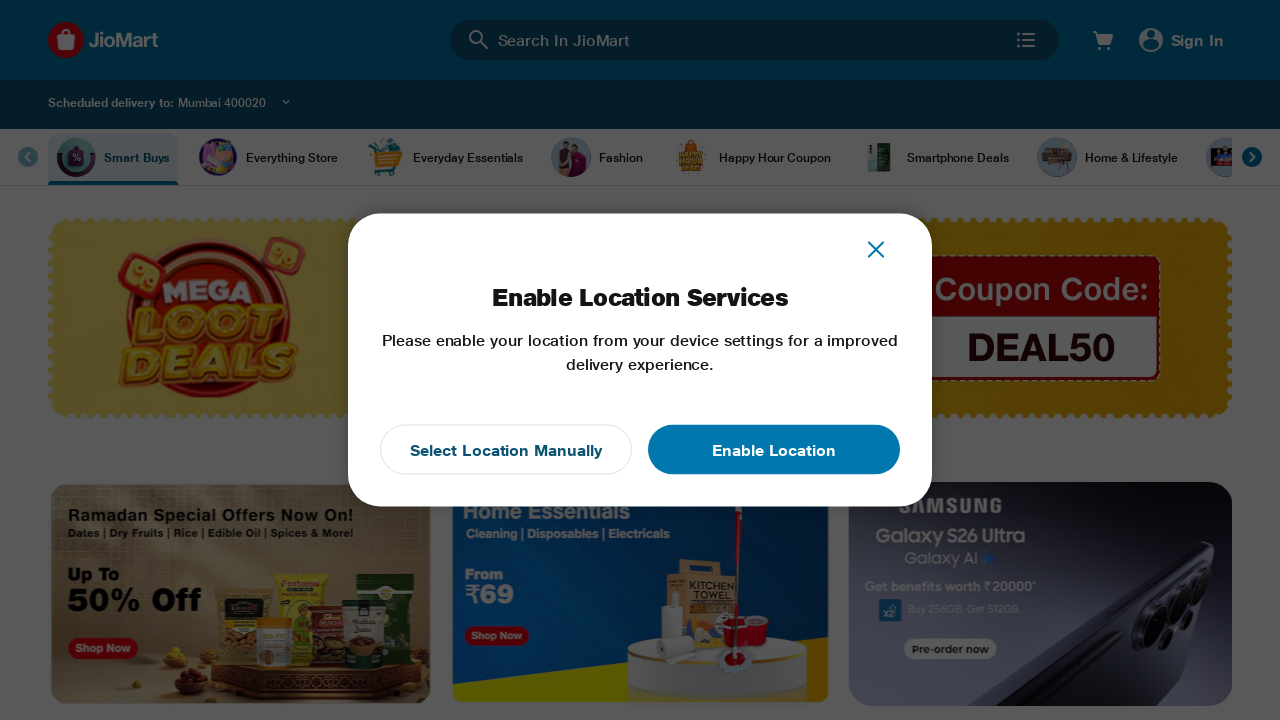

Page loaded with domcontentloaded state
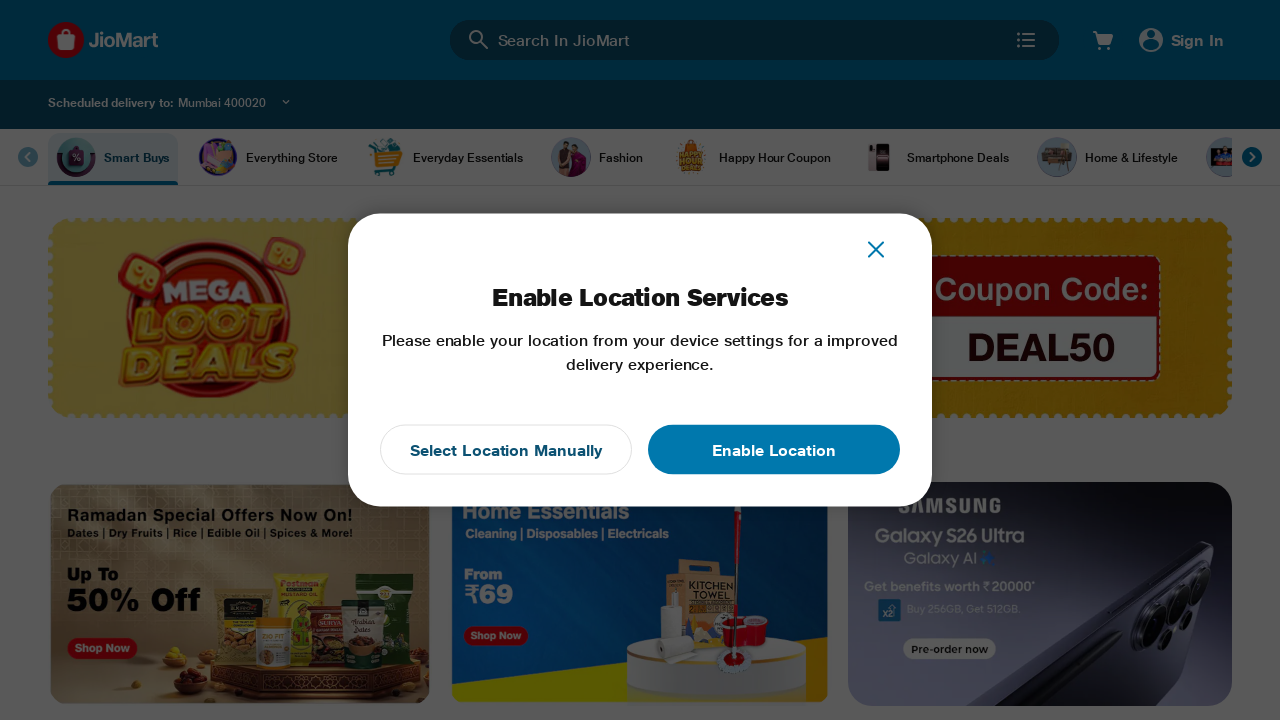

Retrieved page title: 'JioMart: India's online shopping destination'
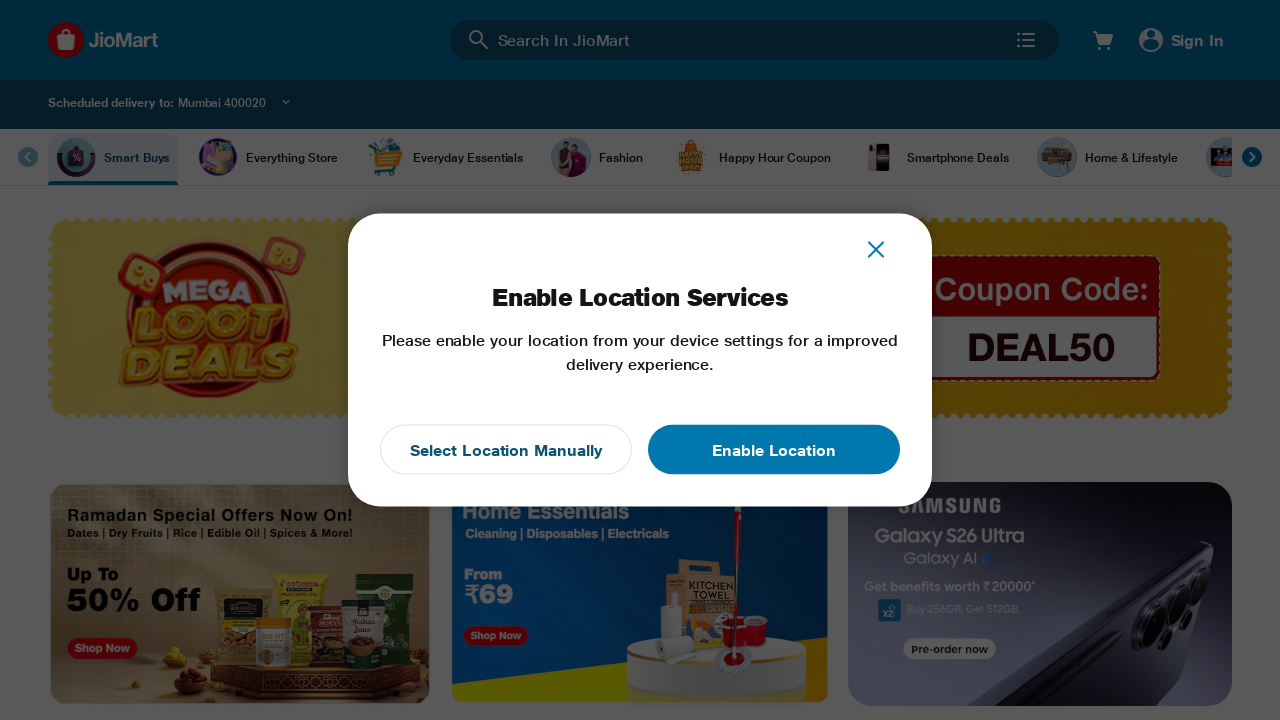

Page title verified - contains expected JioMart grocery shopping text
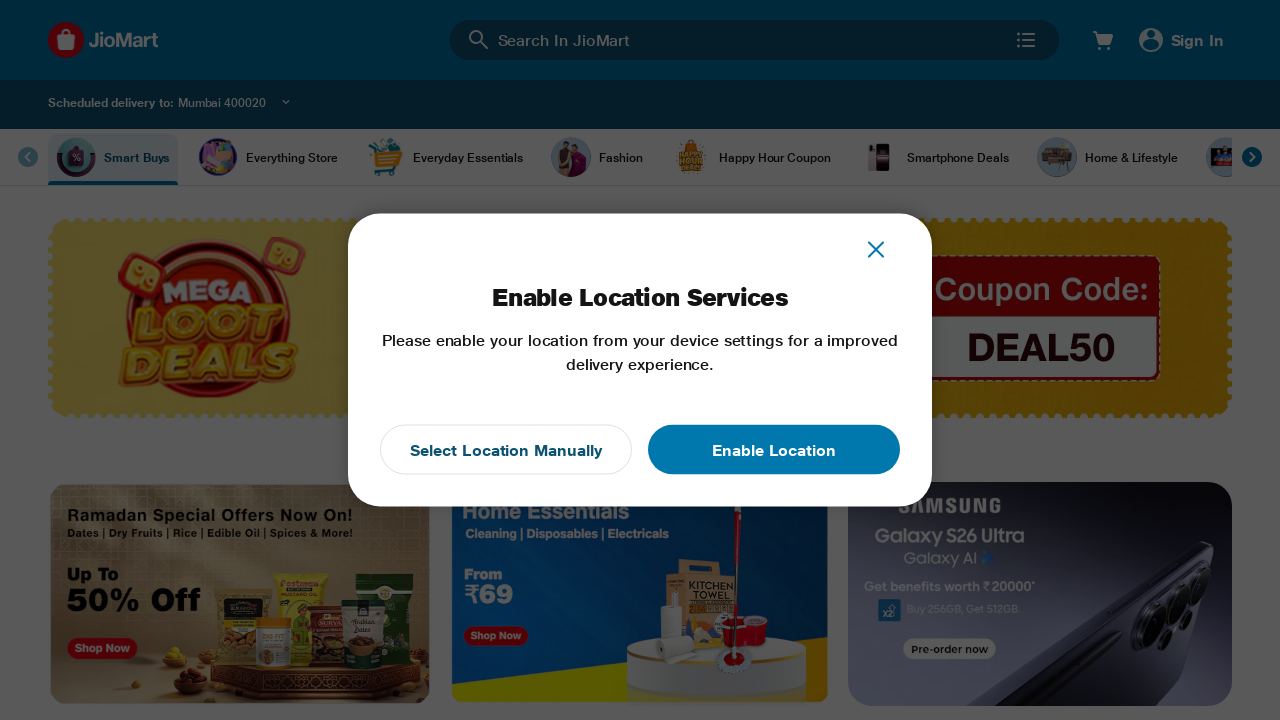

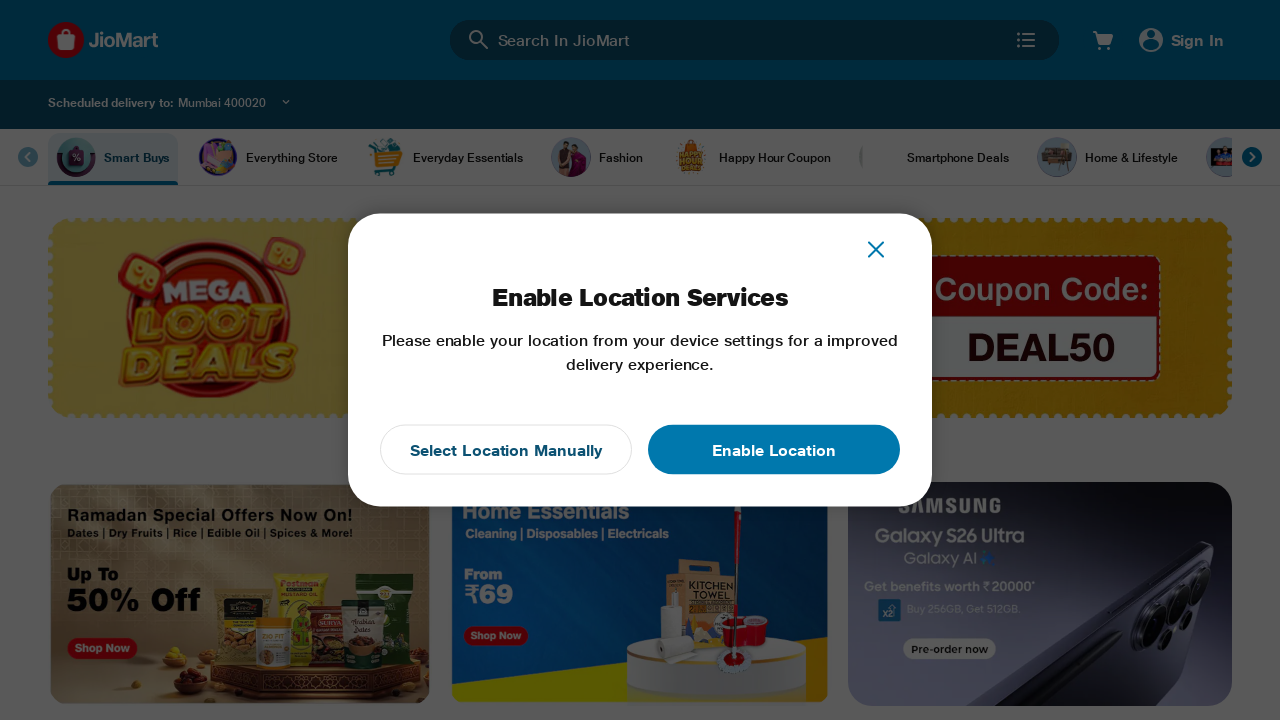